Navigates to ToolsQA website and retrieves all text contents from category elements using the allTextContents() method

Starting URL: https://www.toolsqa.com/

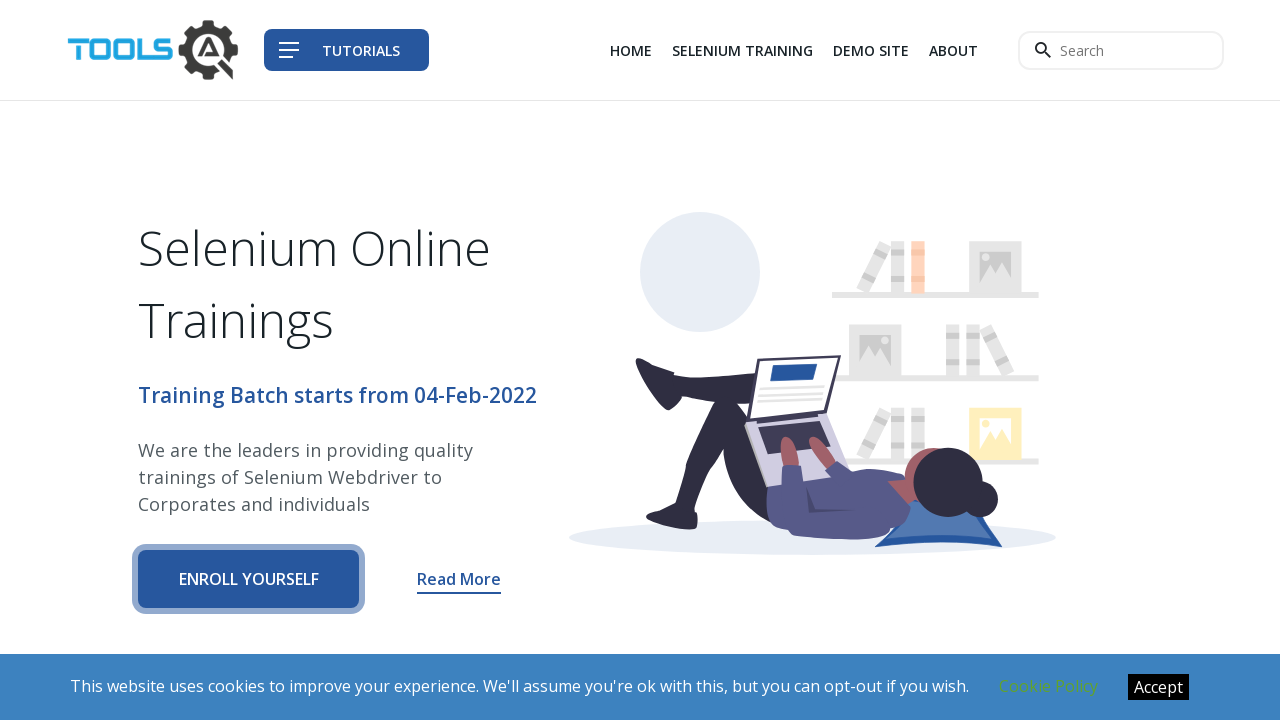

Navigated to ToolsQA website
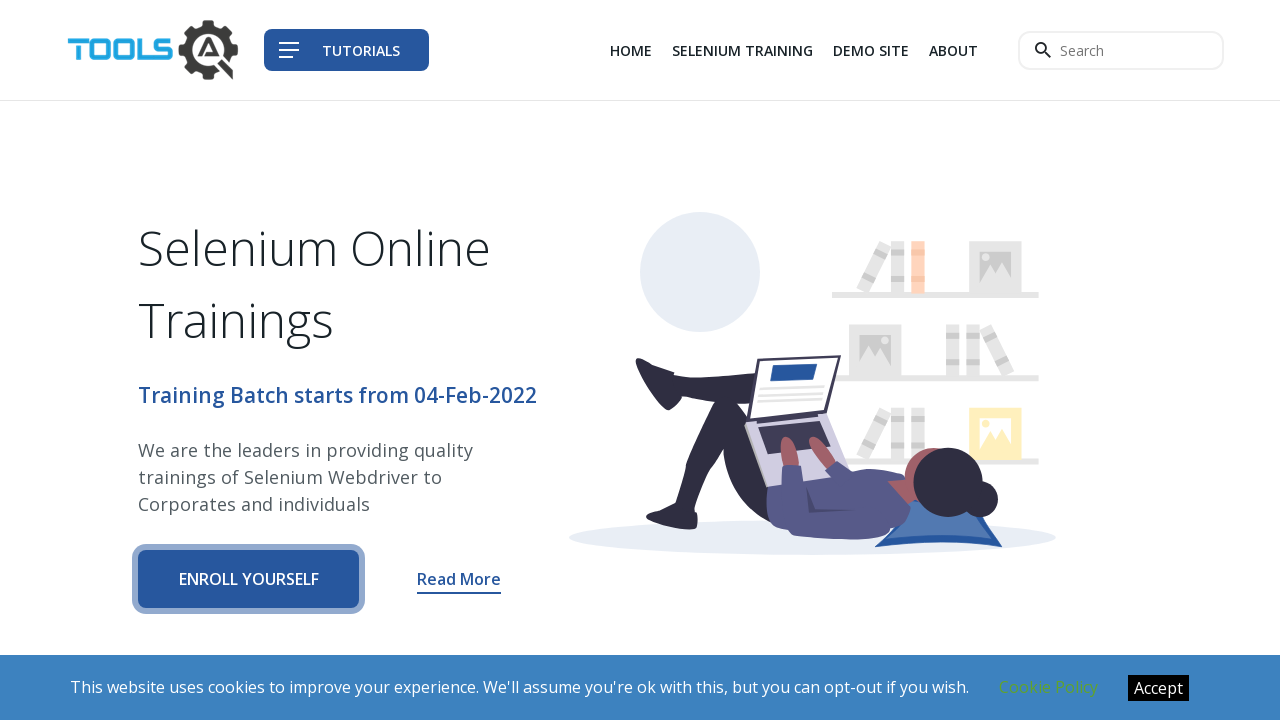

Category elements loaded on the page
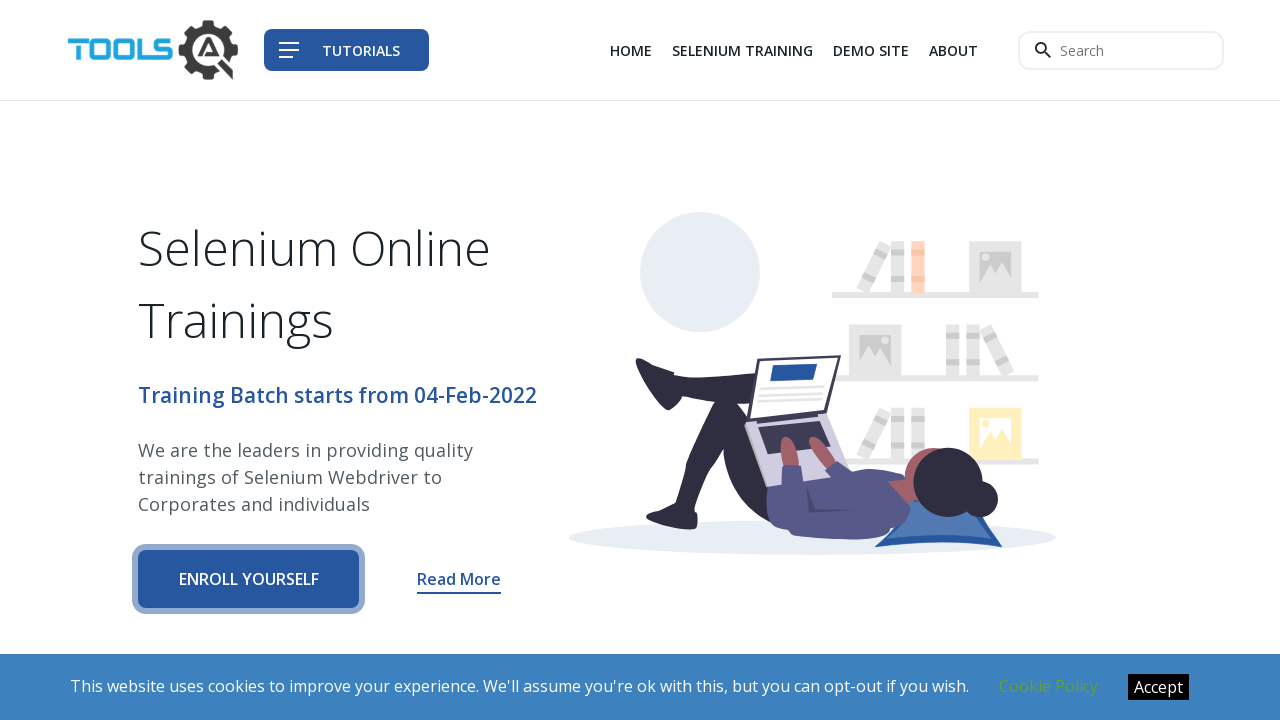

Retrieved all text contents from category elements using allTextContents() method
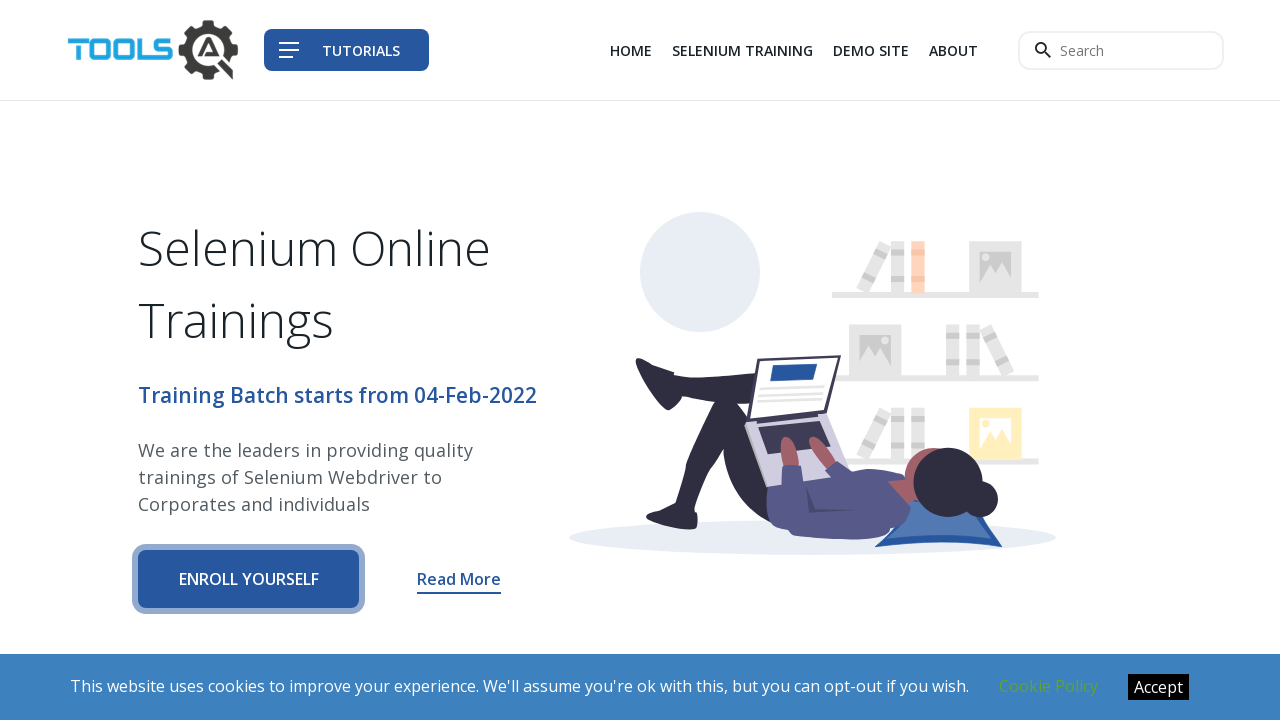

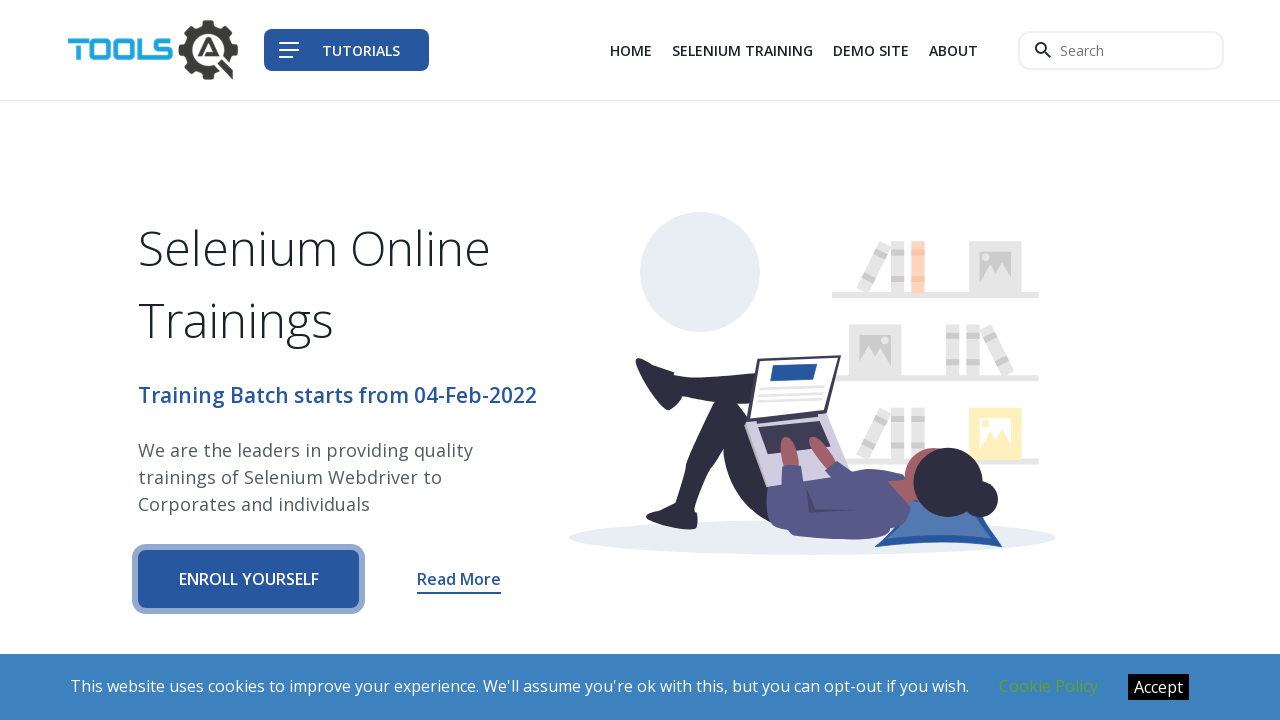